Tests the Selenium documentation page by navigating to it and clicking on the Grid documentation link

Starting URL: https://www.selenium.dev/documentation/

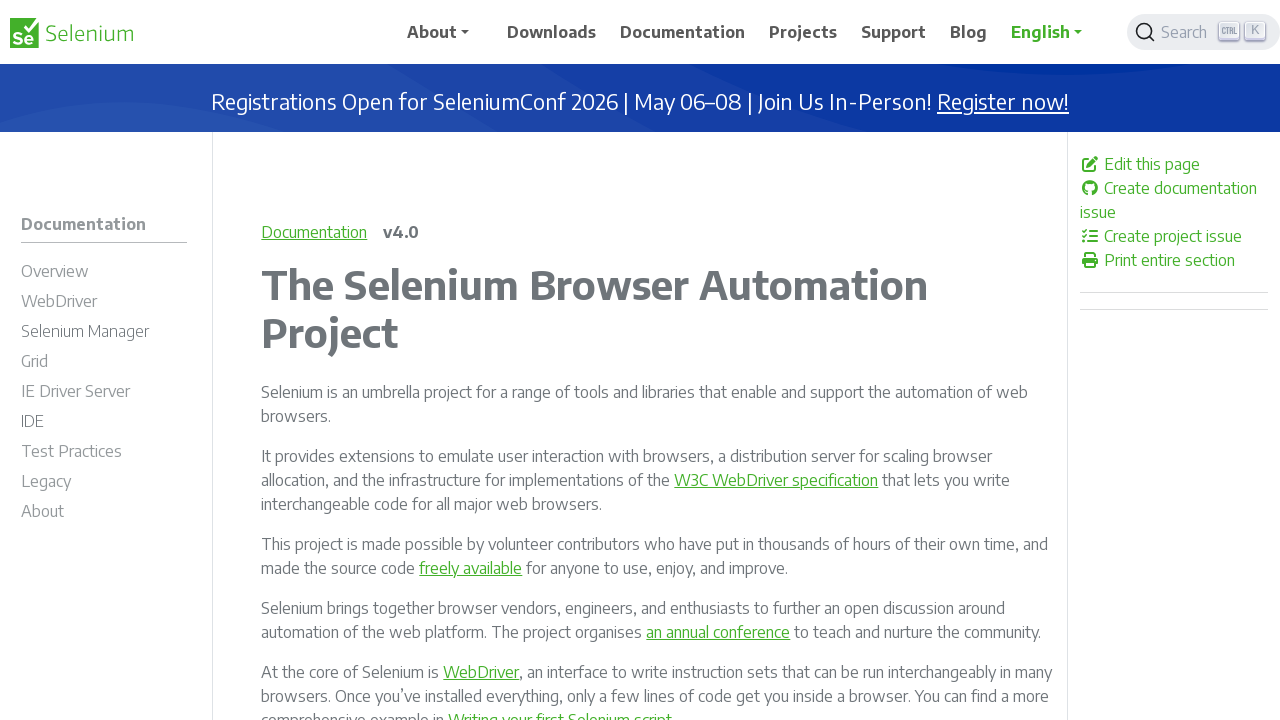

Navigated to Selenium documentation page
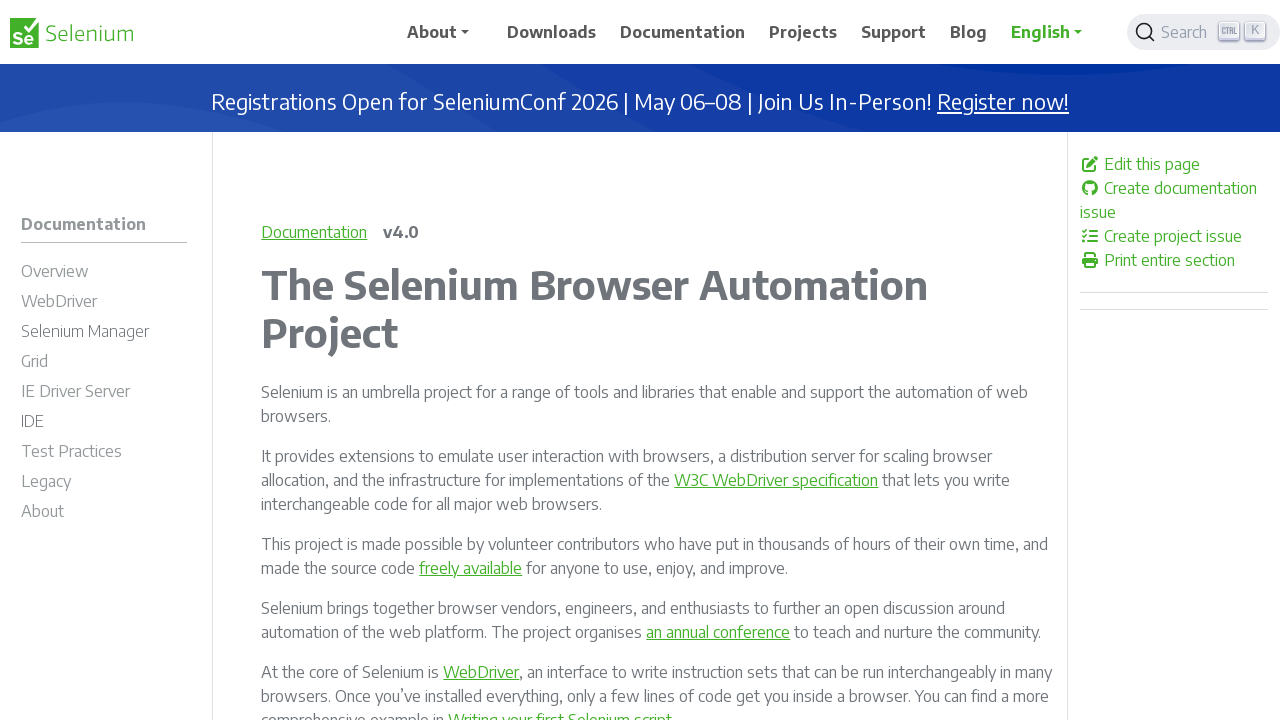

Clicked on the Grid documentation link at (34, 361) on xpath=//*[@id='m-documentationgrid']/span
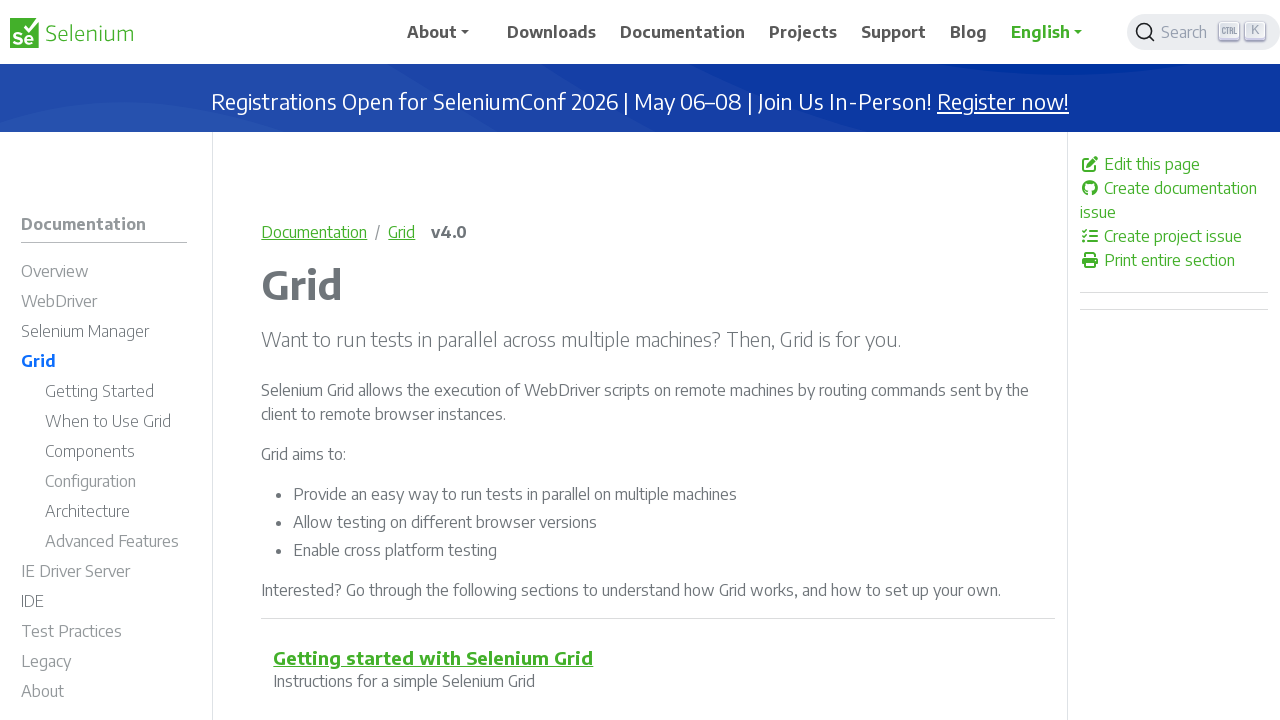

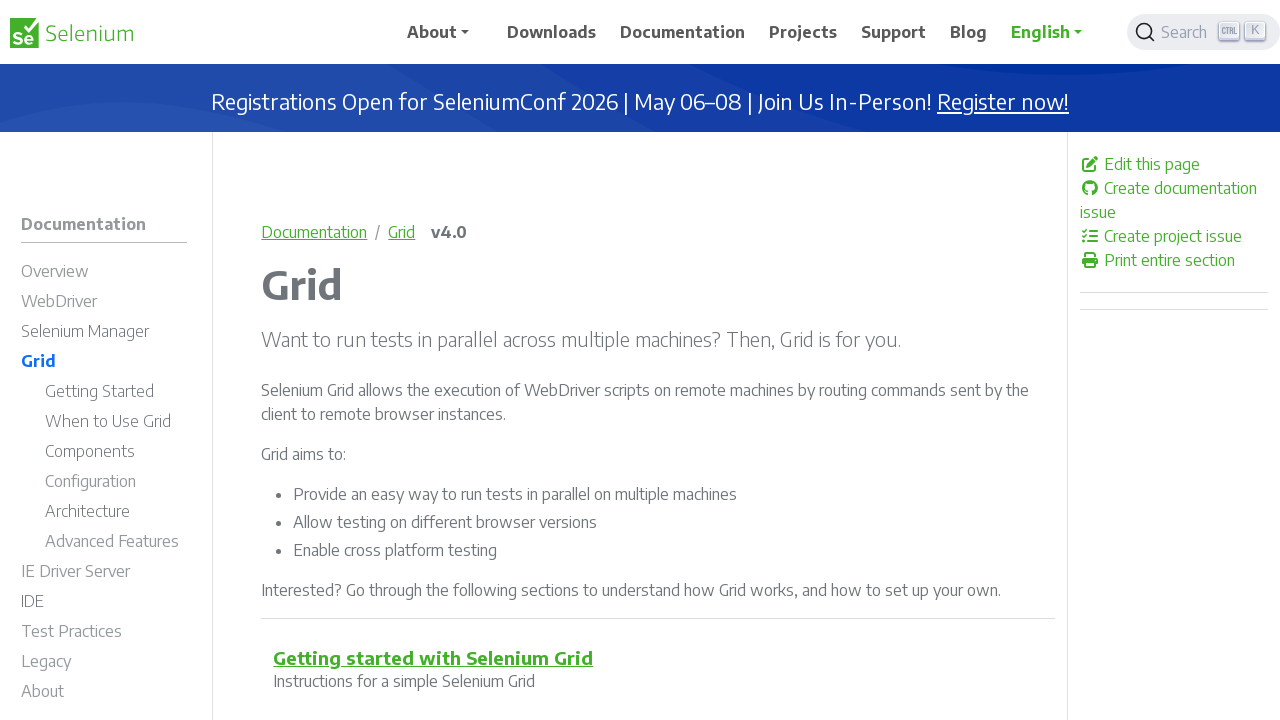